Tests checkbox functionality by clicking checkbox 1 and verifying the selection state of all checkboxes on the page

Starting URL: https://the-internet.herokuapp.com/checkboxes

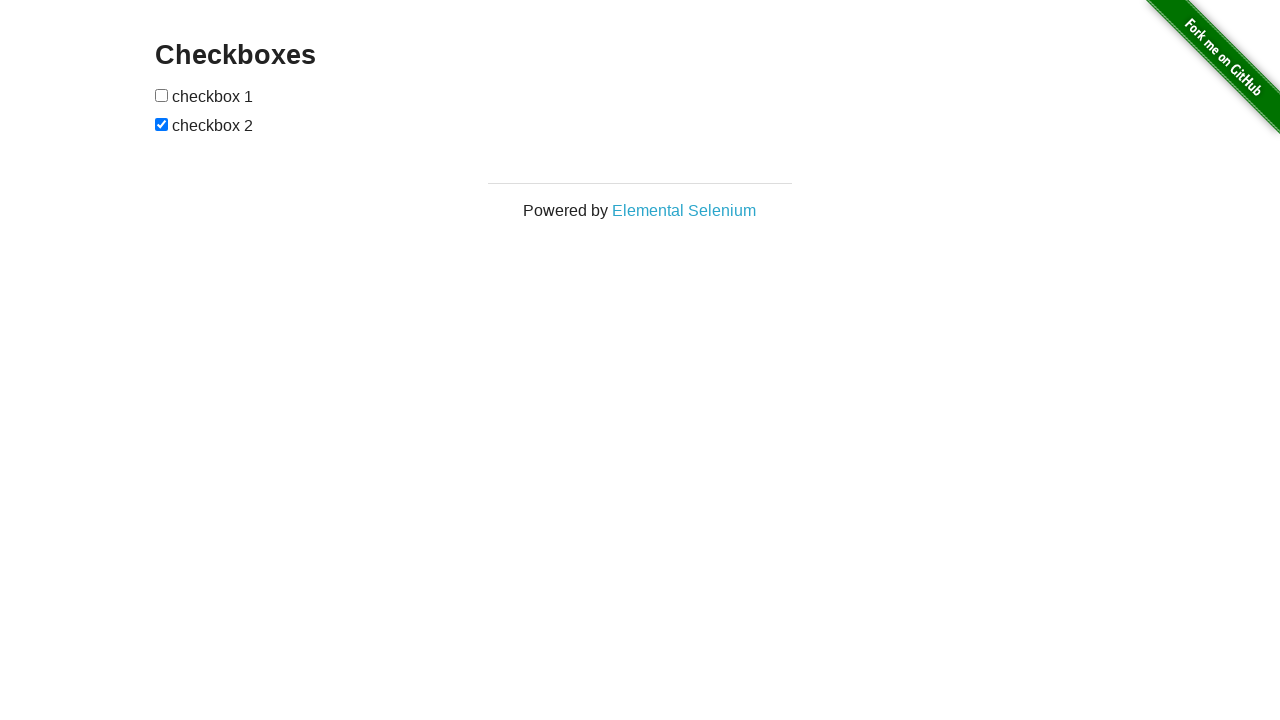

Clicked checkbox 1 at (162, 95) on xpath=//input[@type='checkbox'][1]
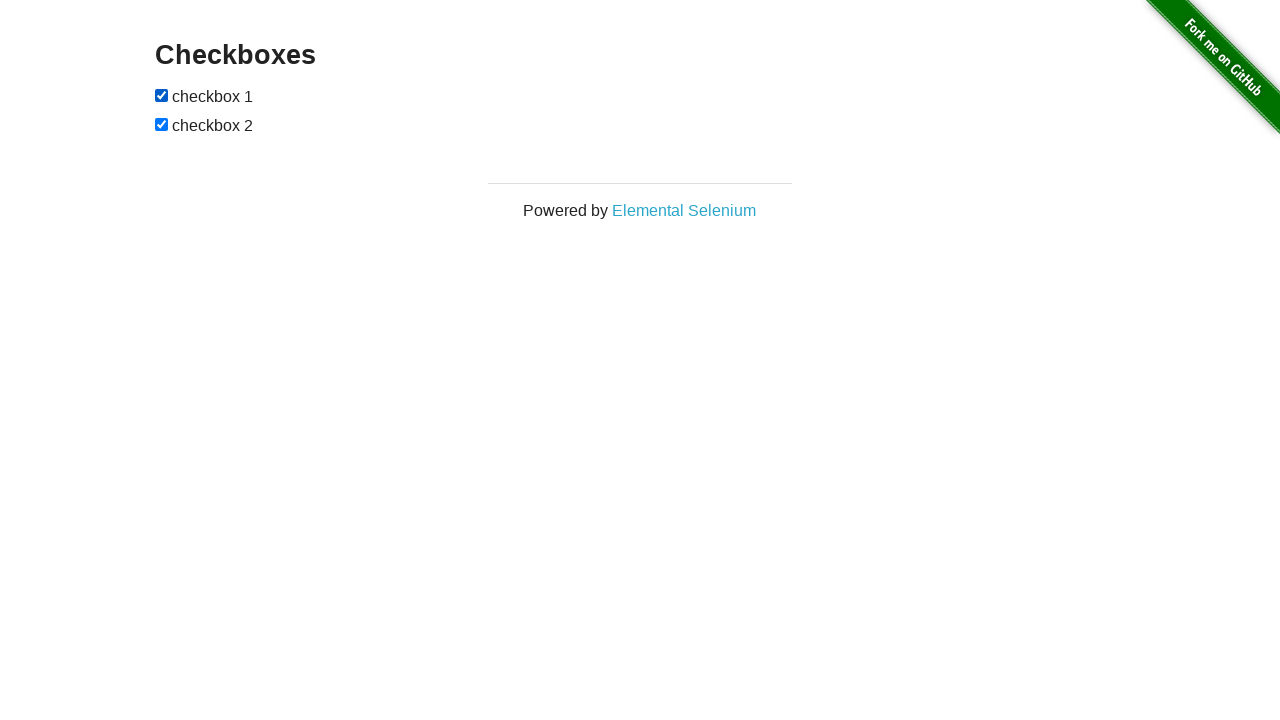

Verified checkbox 1 is checked
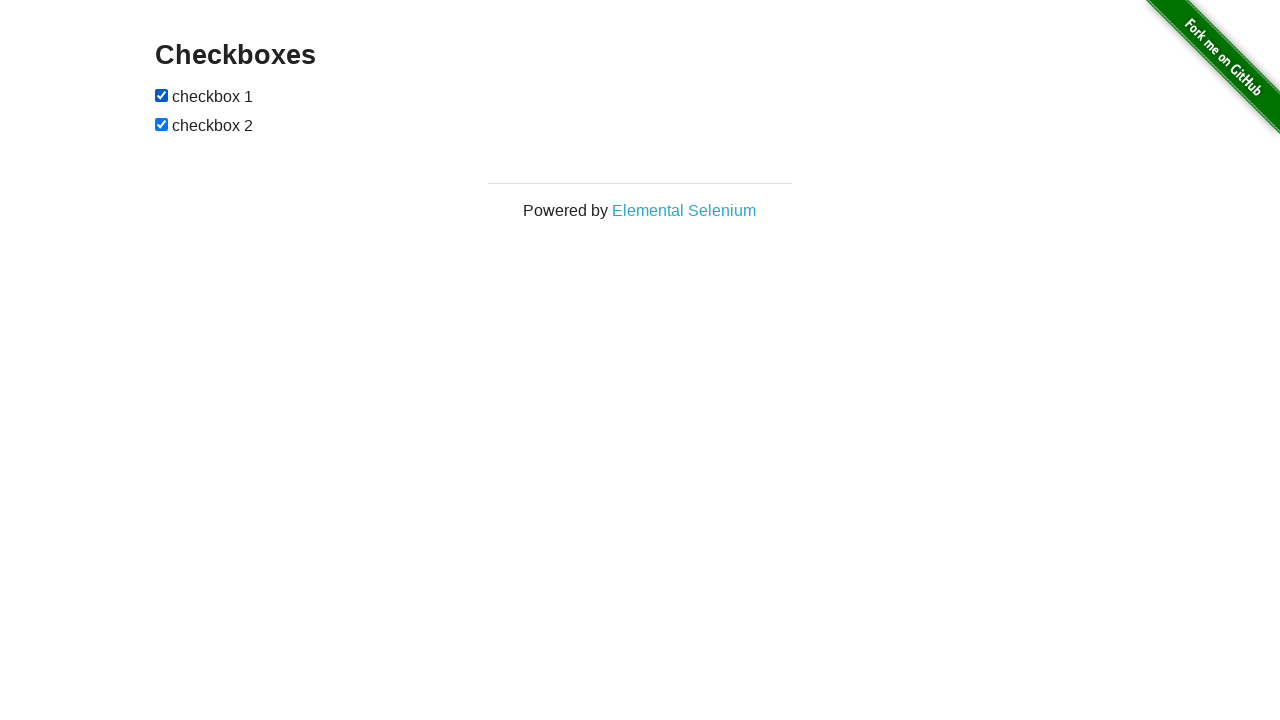

Located all checkboxes on the page
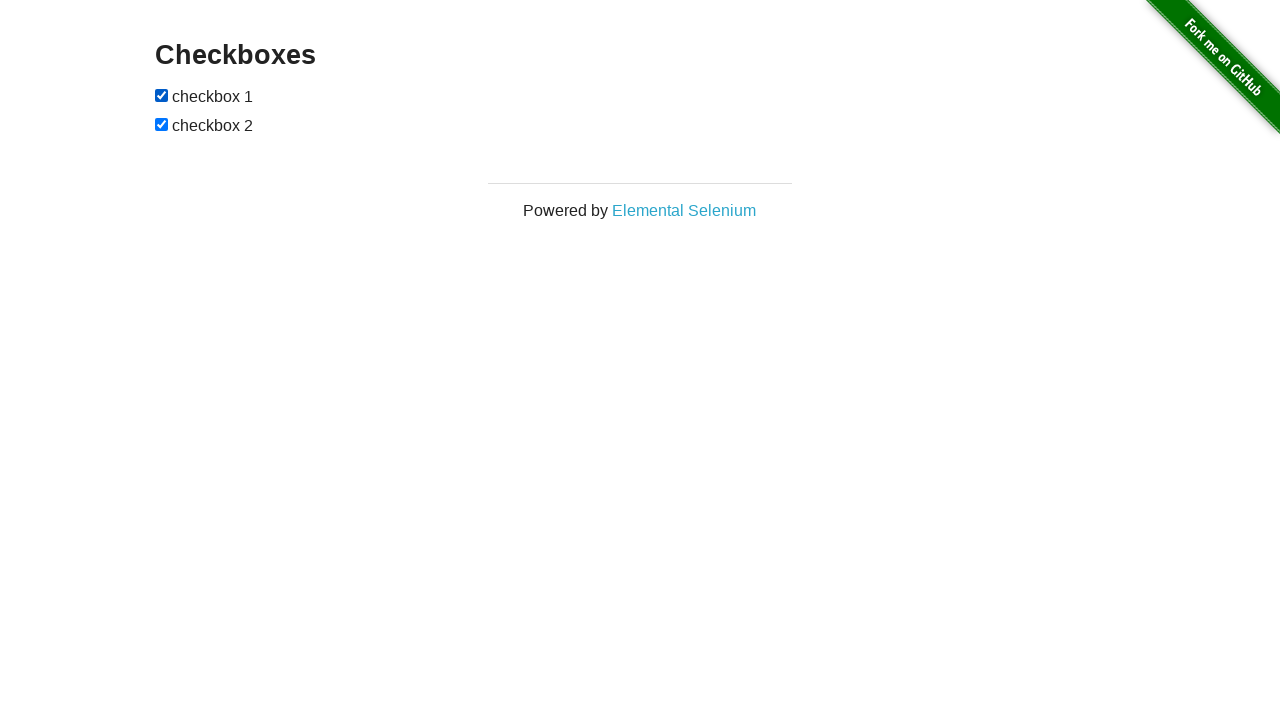

Checked state of checkbox: True
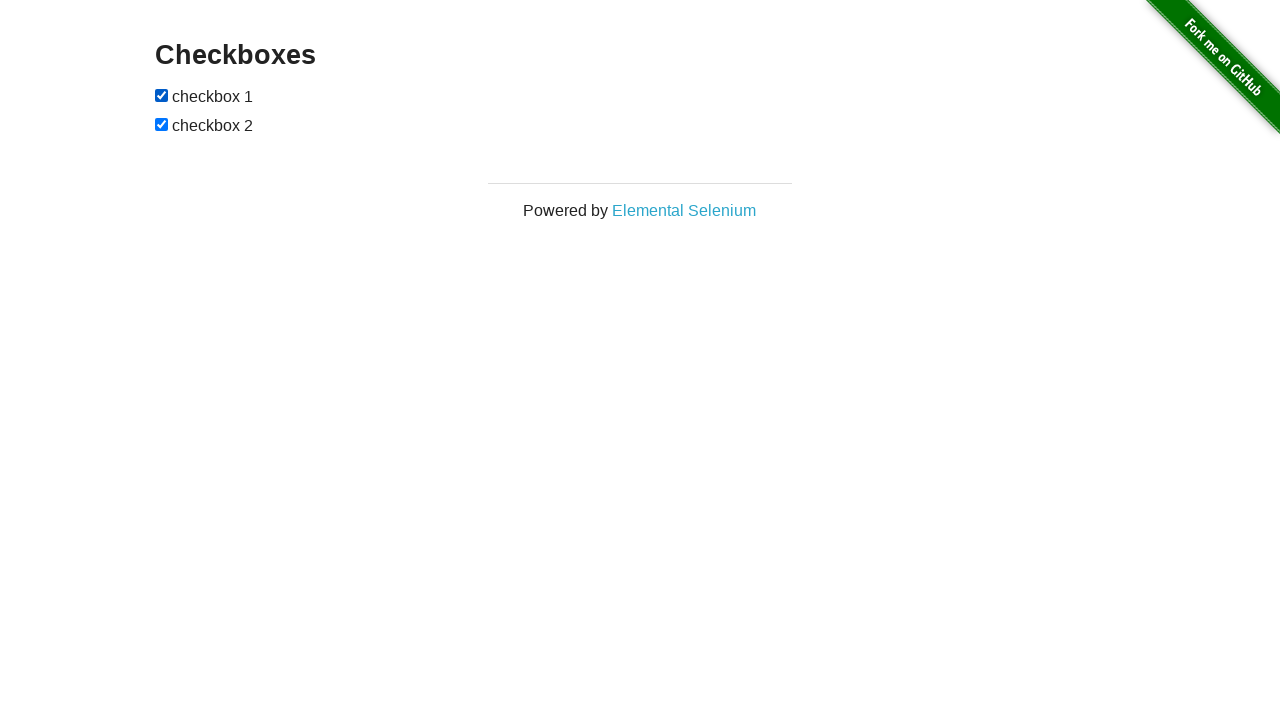

Checked state of checkbox: True
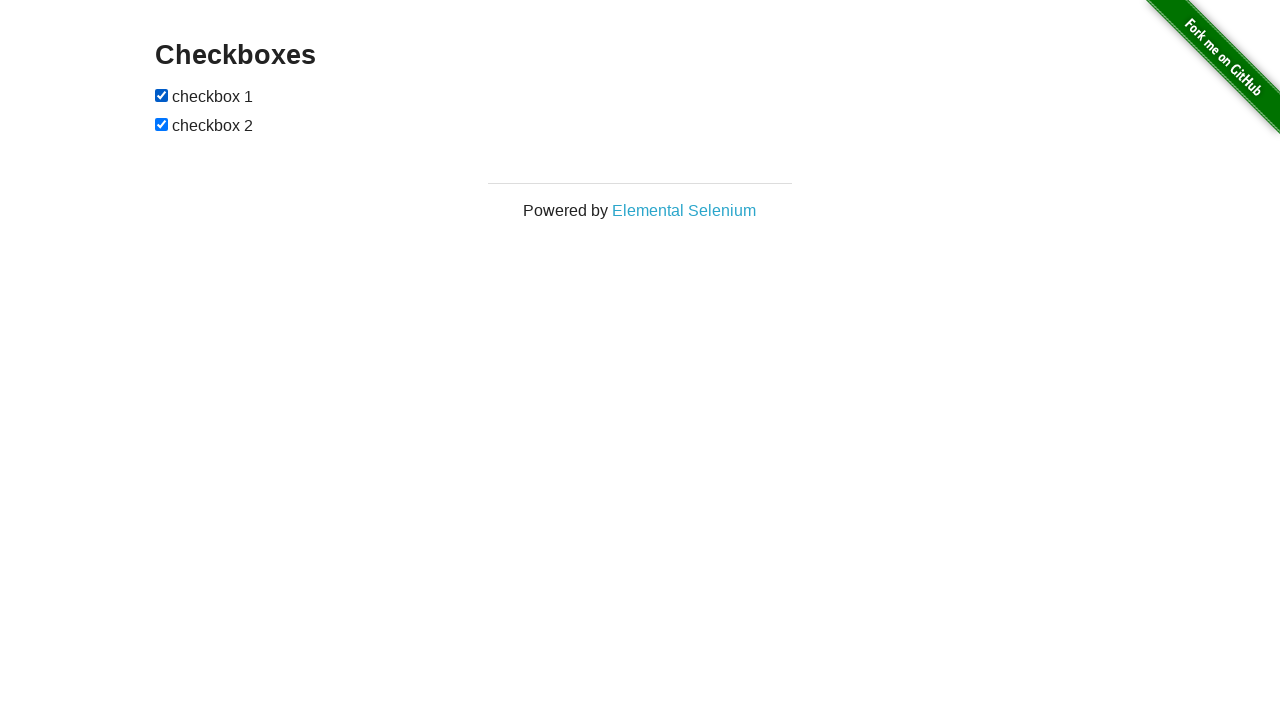

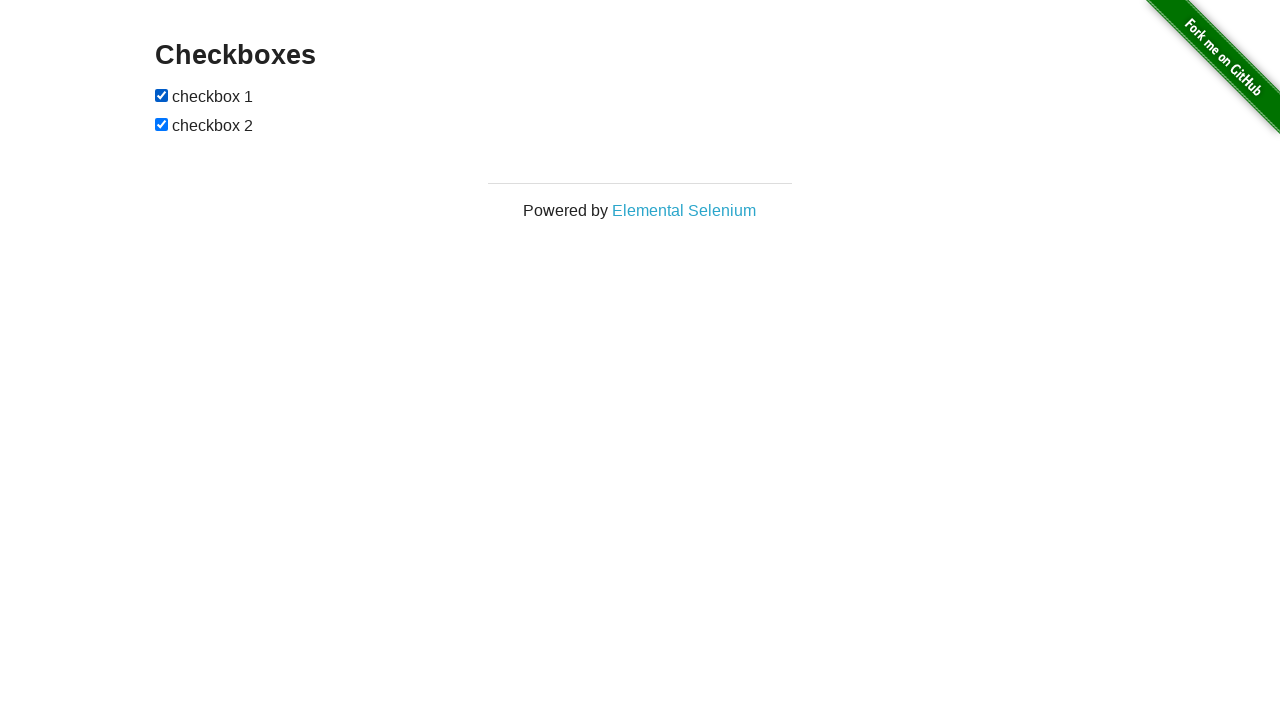